Scrolls to a specific code example element on the JavaScript.info page

Starting URL: https://javascript.info/mousemove-mouseover-mouseout-mouseenter-mouseleave

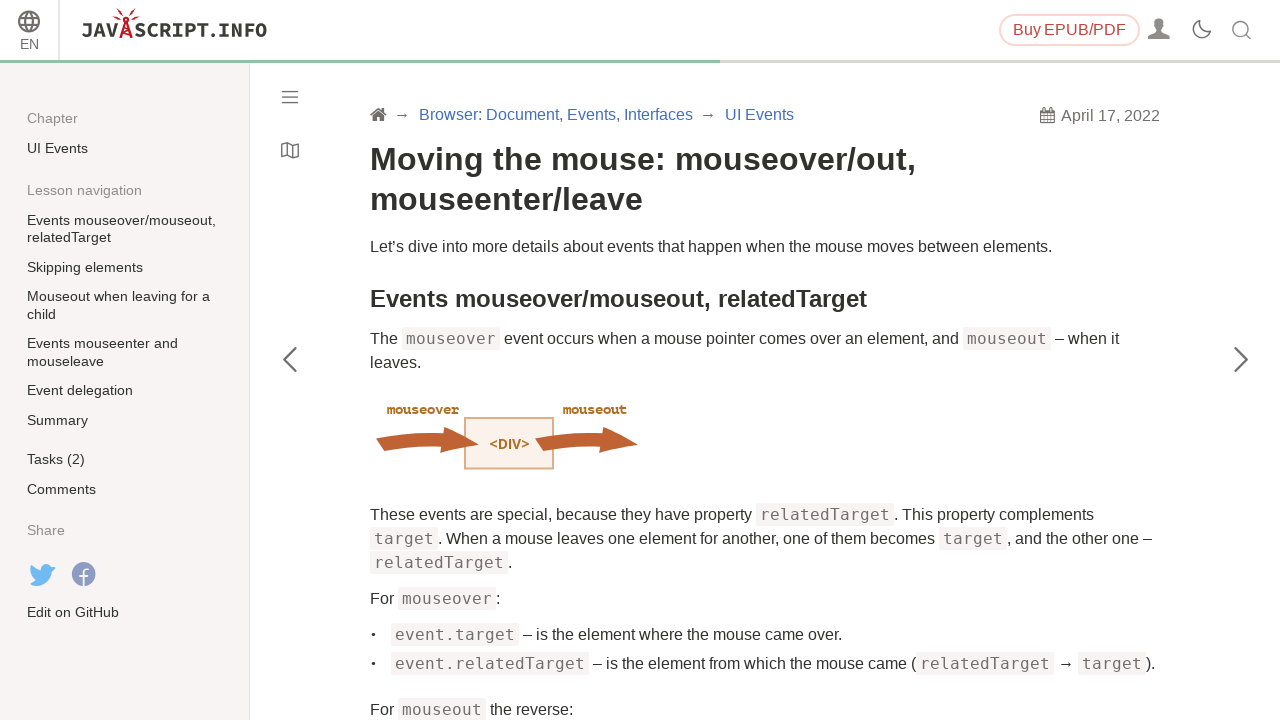

Navigated to JavaScript.info mousemove/mouseover/mouseout/mouseenter/mouseleave page
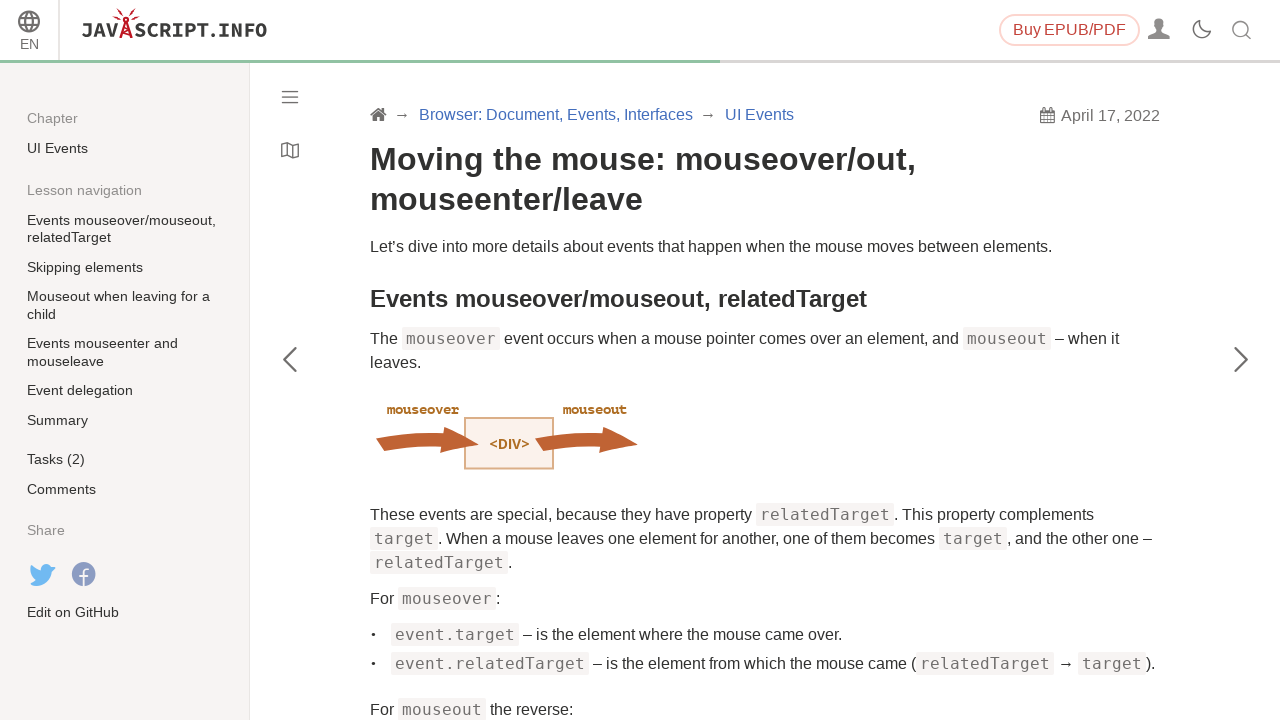

Scrolled to the third code example element with class 'code-tabs code-tabs_result_on'
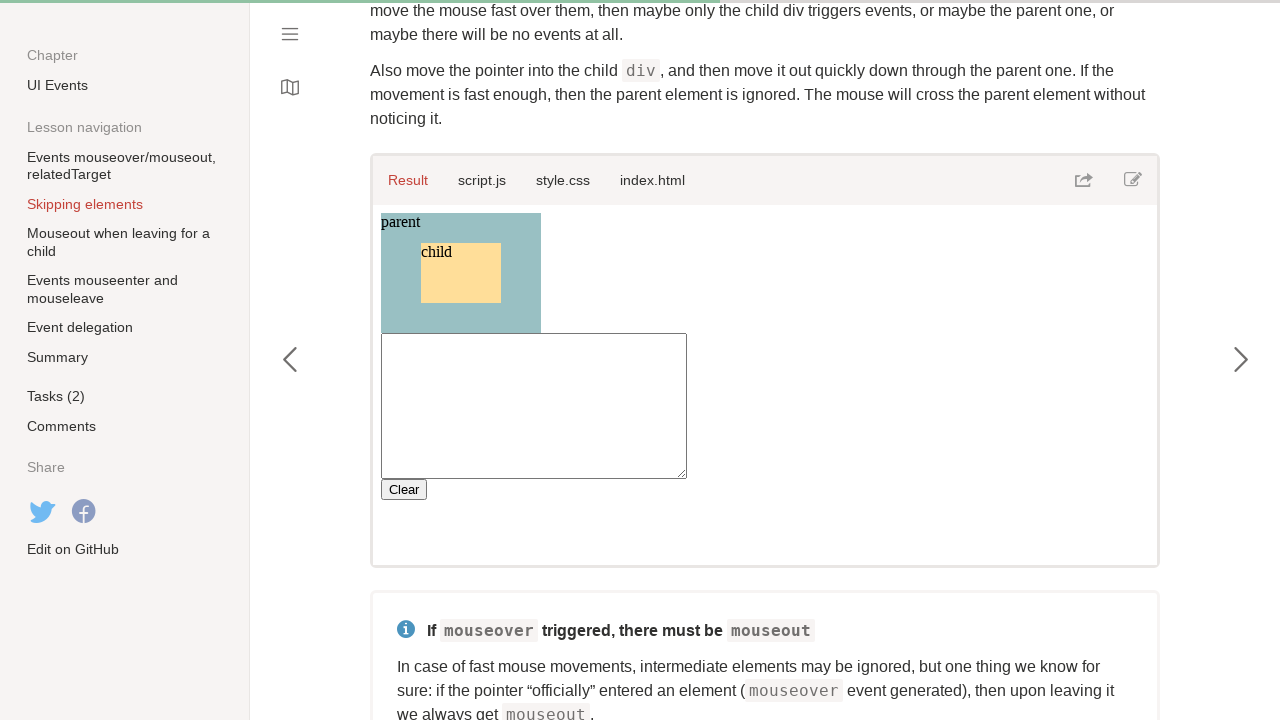

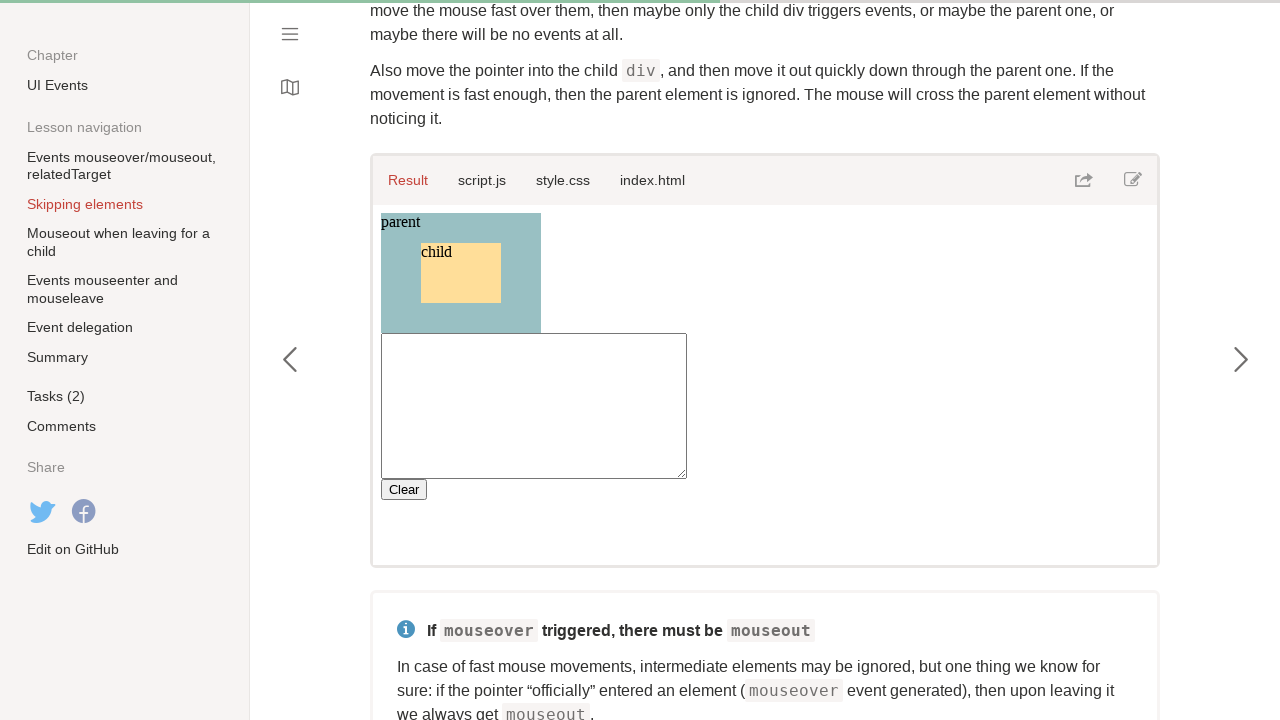